Tests enabling and disabling input field and entering text when enabled

Starting URL: https://codenboxautomationlab.com/practice/

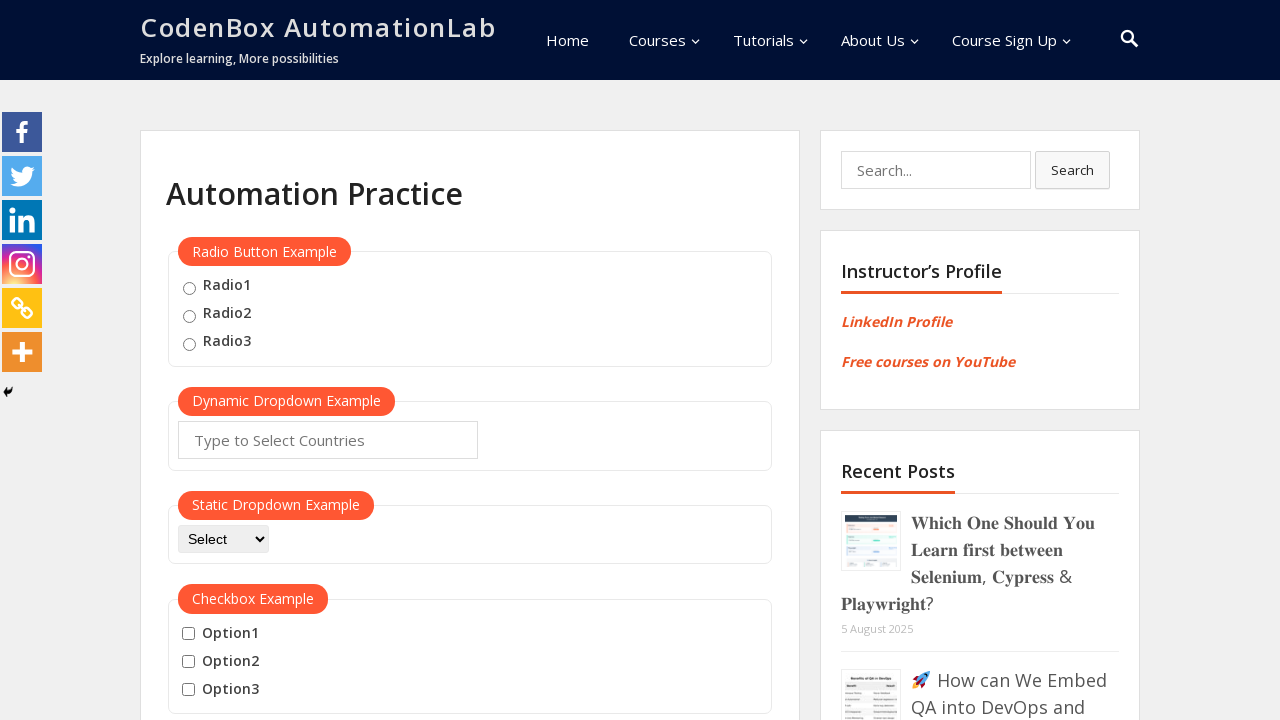

Clicked disable button to disable input field at (208, 360) on #hide-textbox
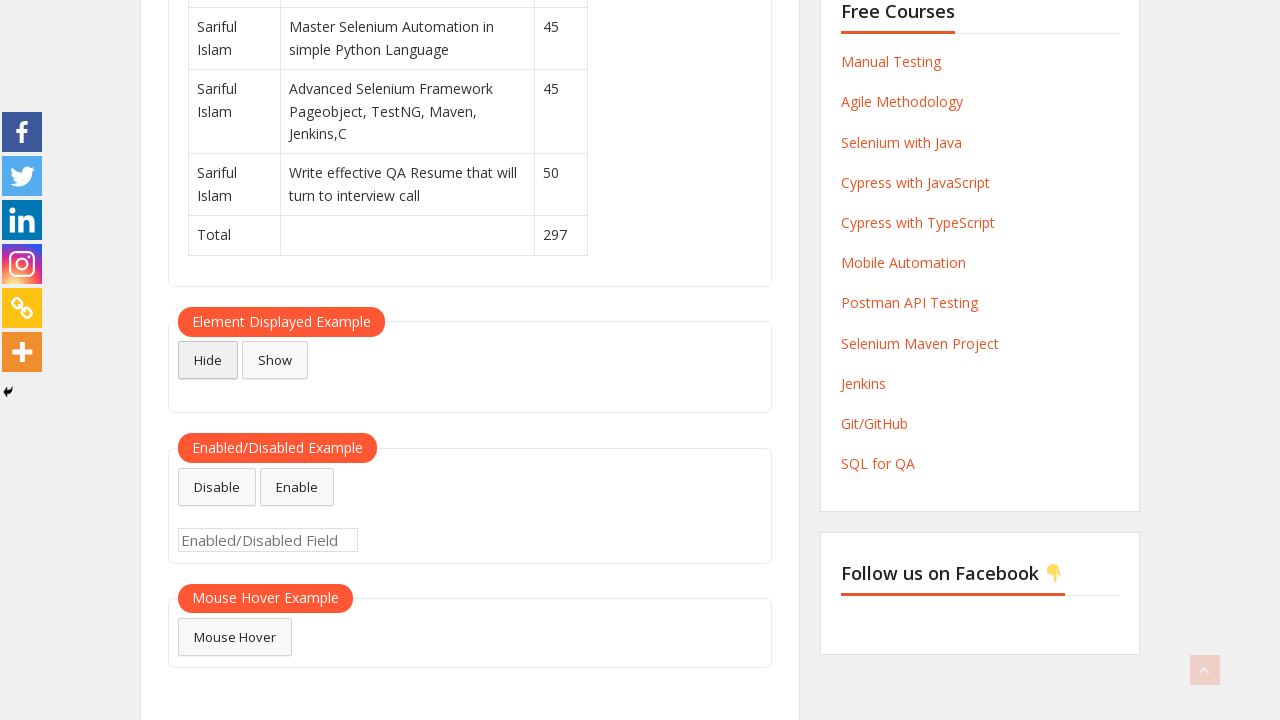

Clicked enable button to re-enable input field at (275, 360) on #show-textbox
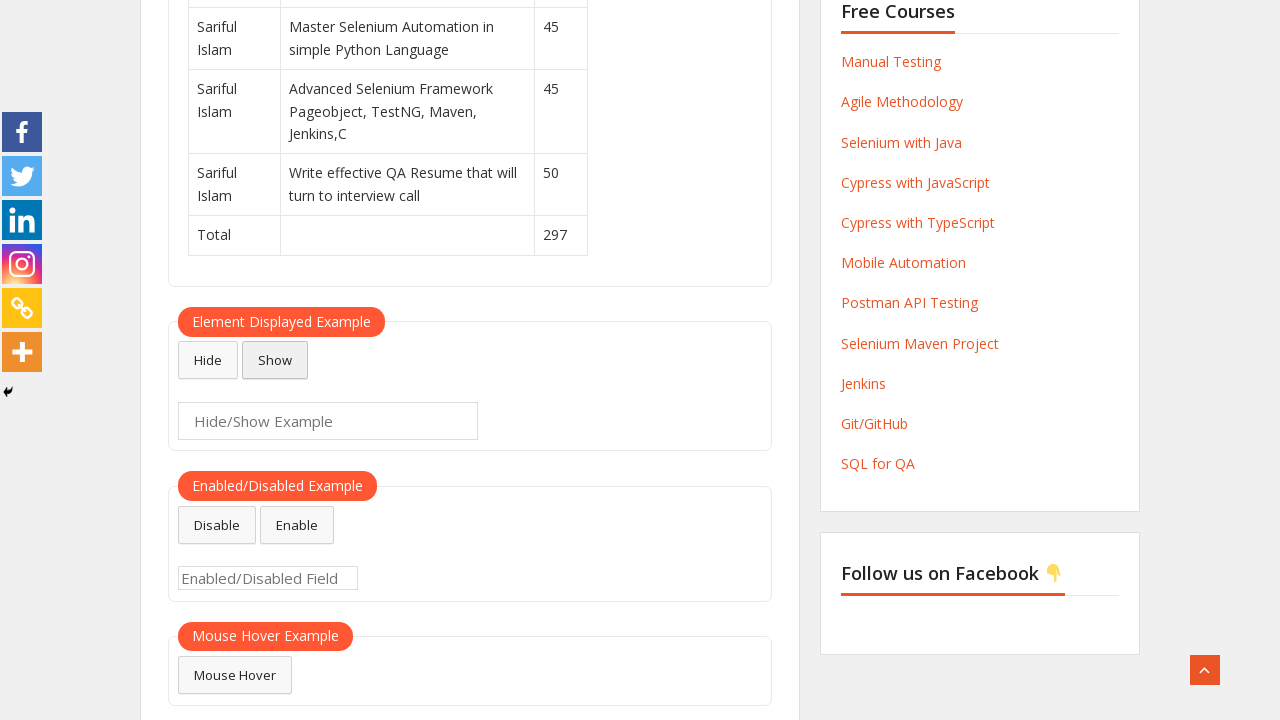

Entered 'hello' text into the enabled input field on #enabled-example-input
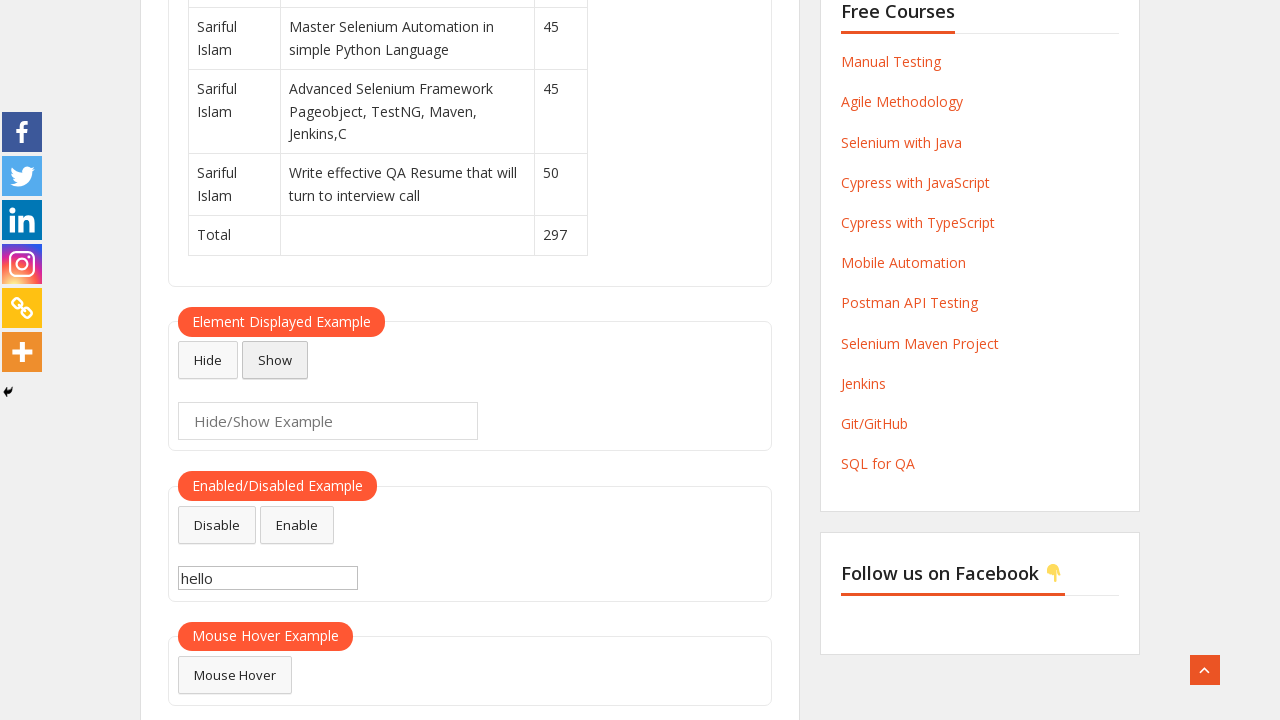

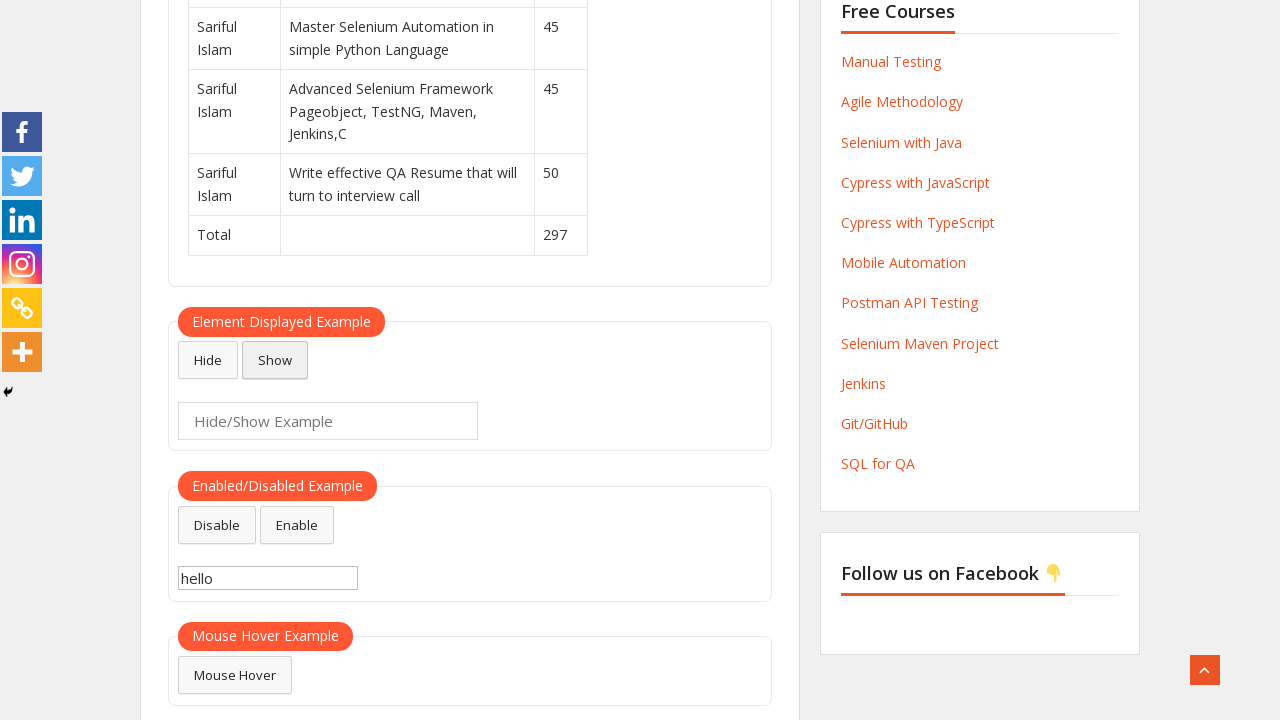